Navigates to the Formy project site, clicks on the switch window button, triggers an alert, and accepts it

Starting URL: https://formy-project.herokuapp.com/

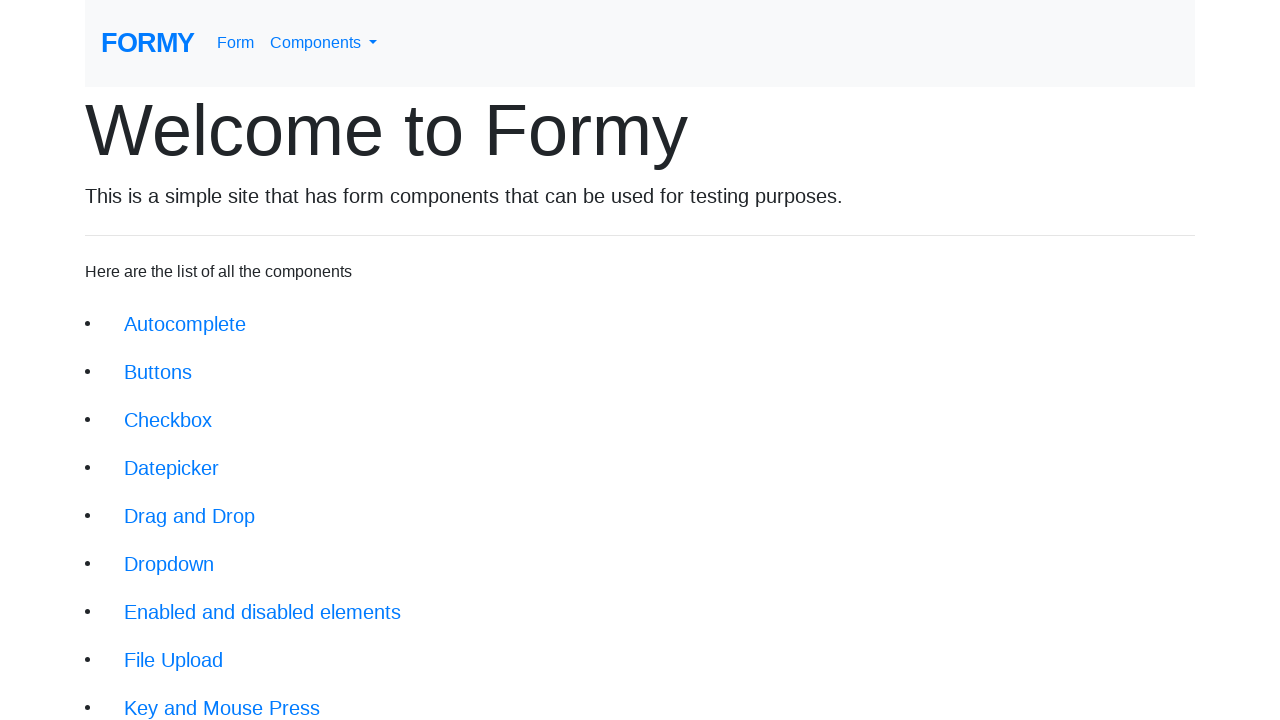

Navigated to Formy project site
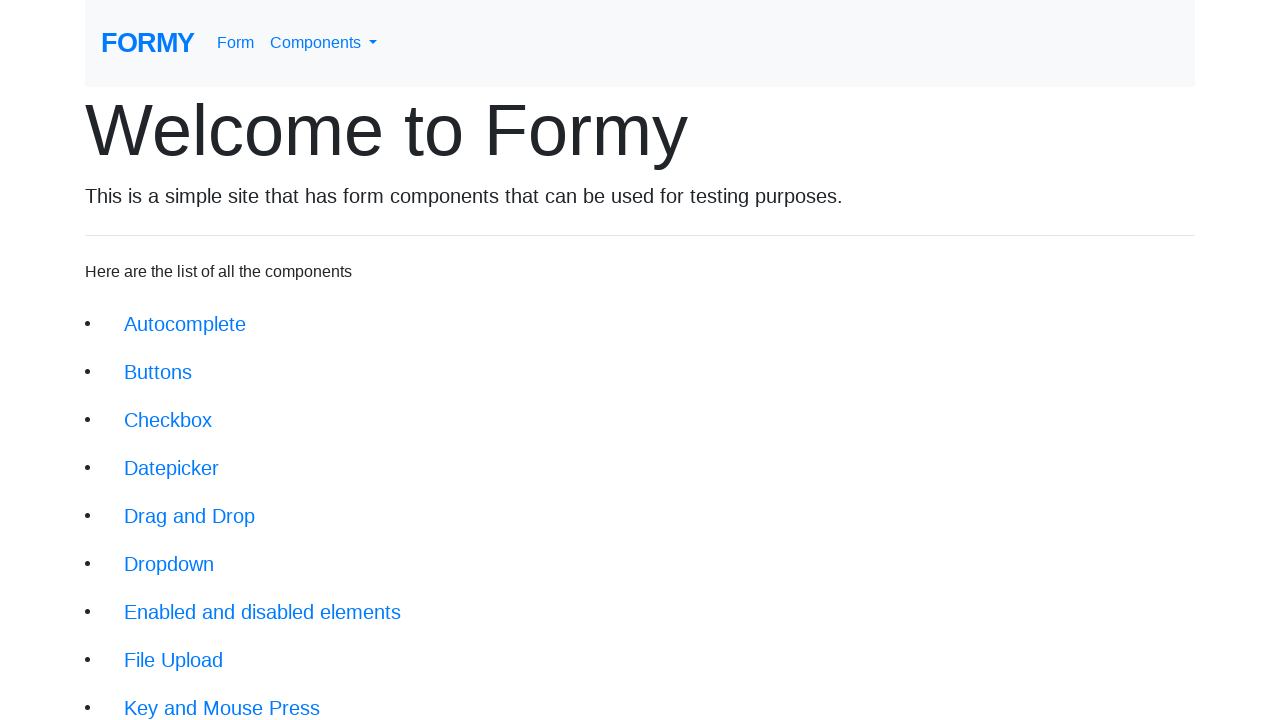

Clicked on the switch window button at (191, 648) on xpath=/html/body/div/div/li[13]/a
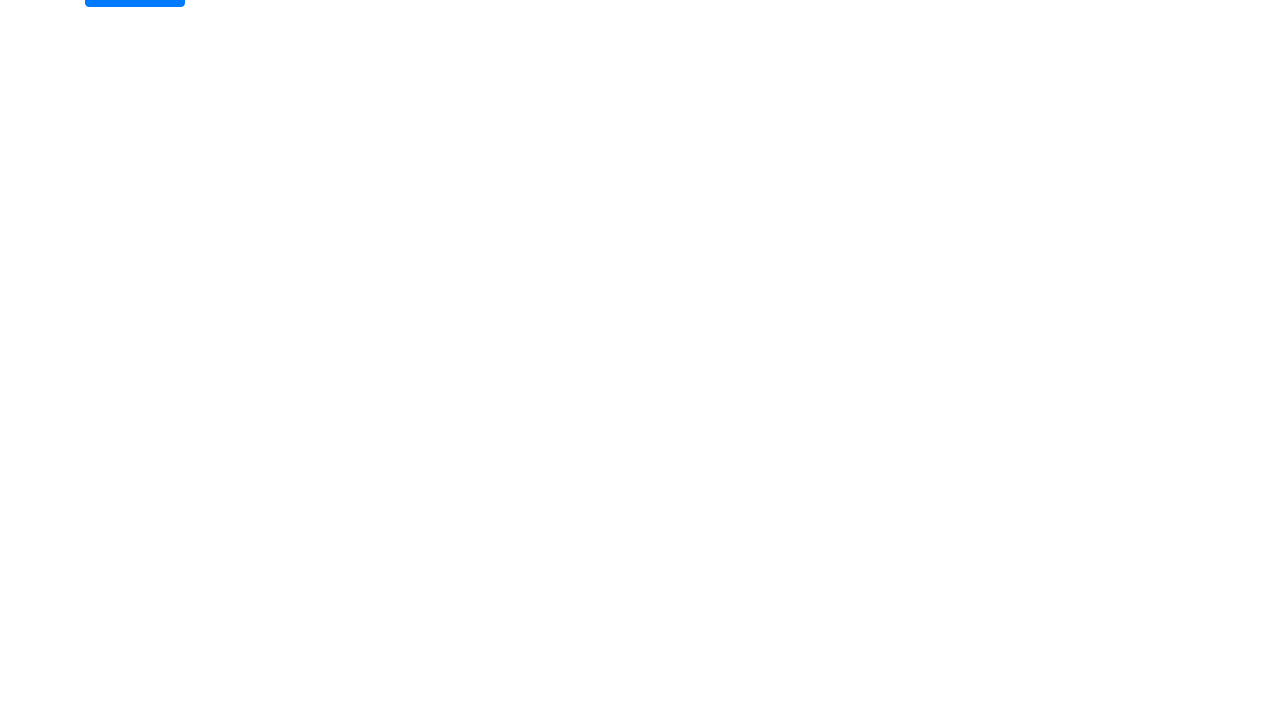

Alert button loaded
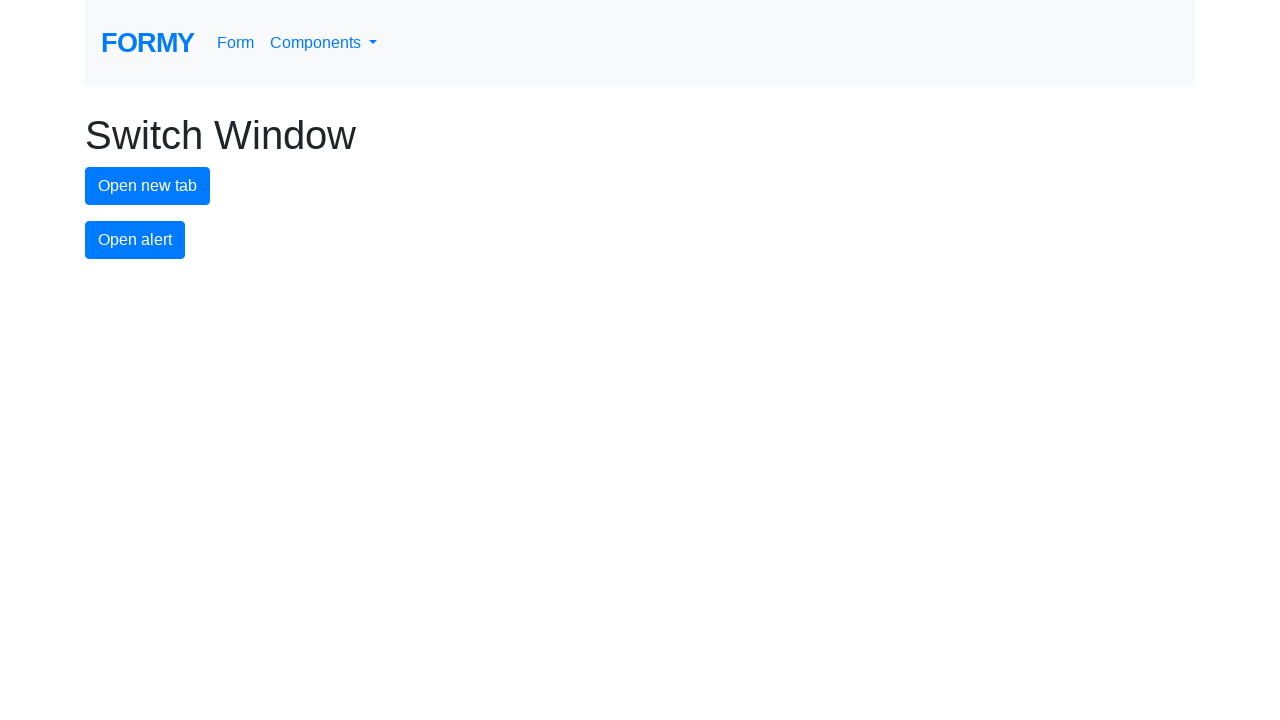

Clicked the alert button to trigger alert at (135, 240) on #alert-button
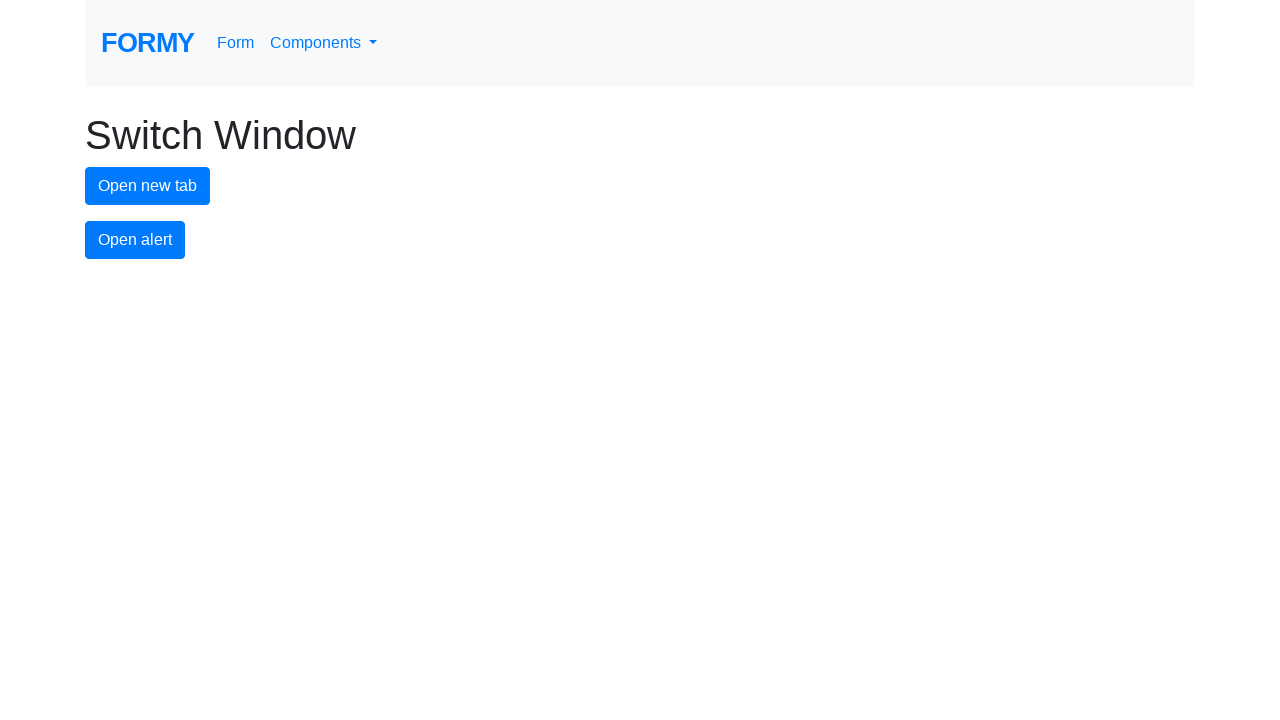

Accepted the alert dialog
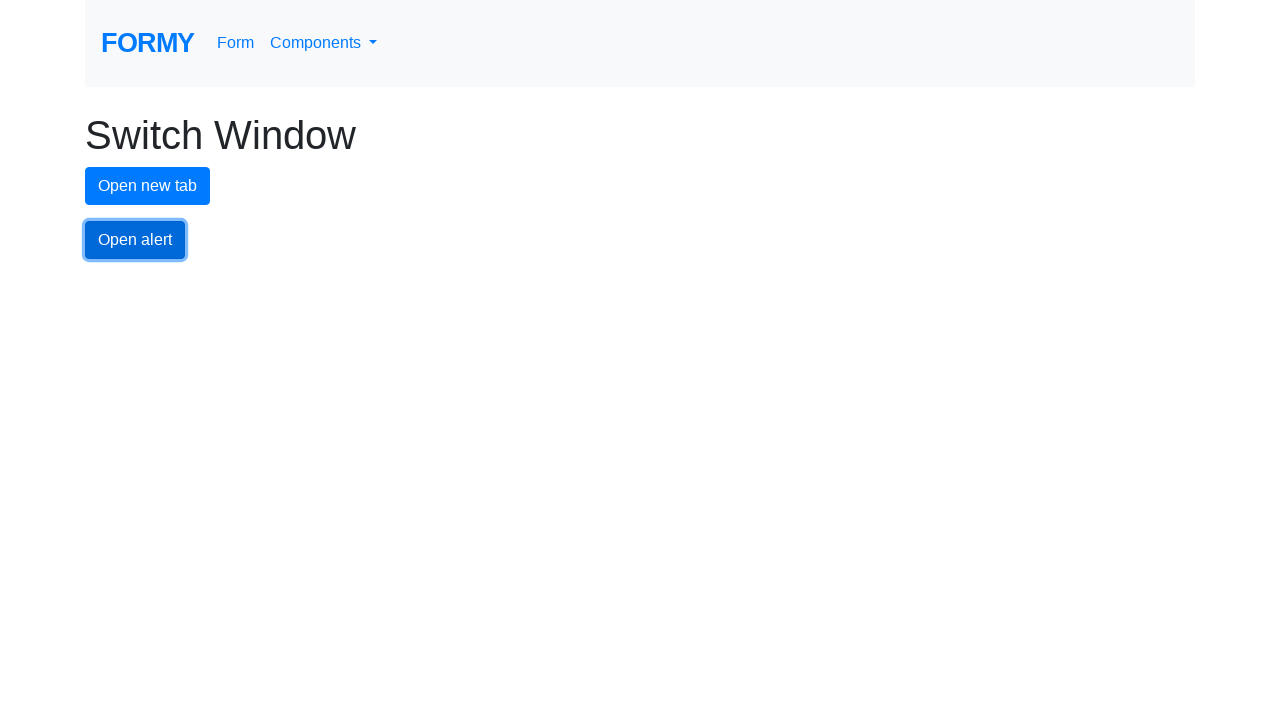

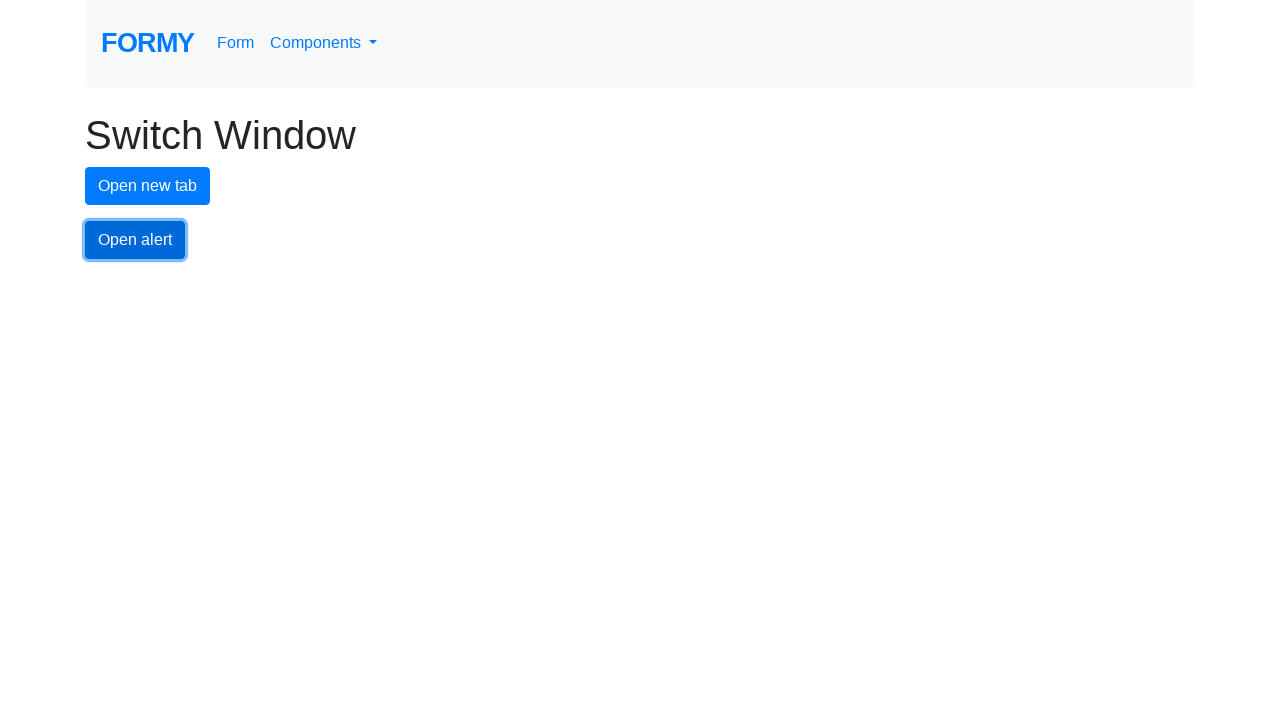